Tests jQuery UI selectmenu by selecting different number options from a custom dropdown

Starting URL: http://jqueryui.com/resources/demos/selectmenu/default.html

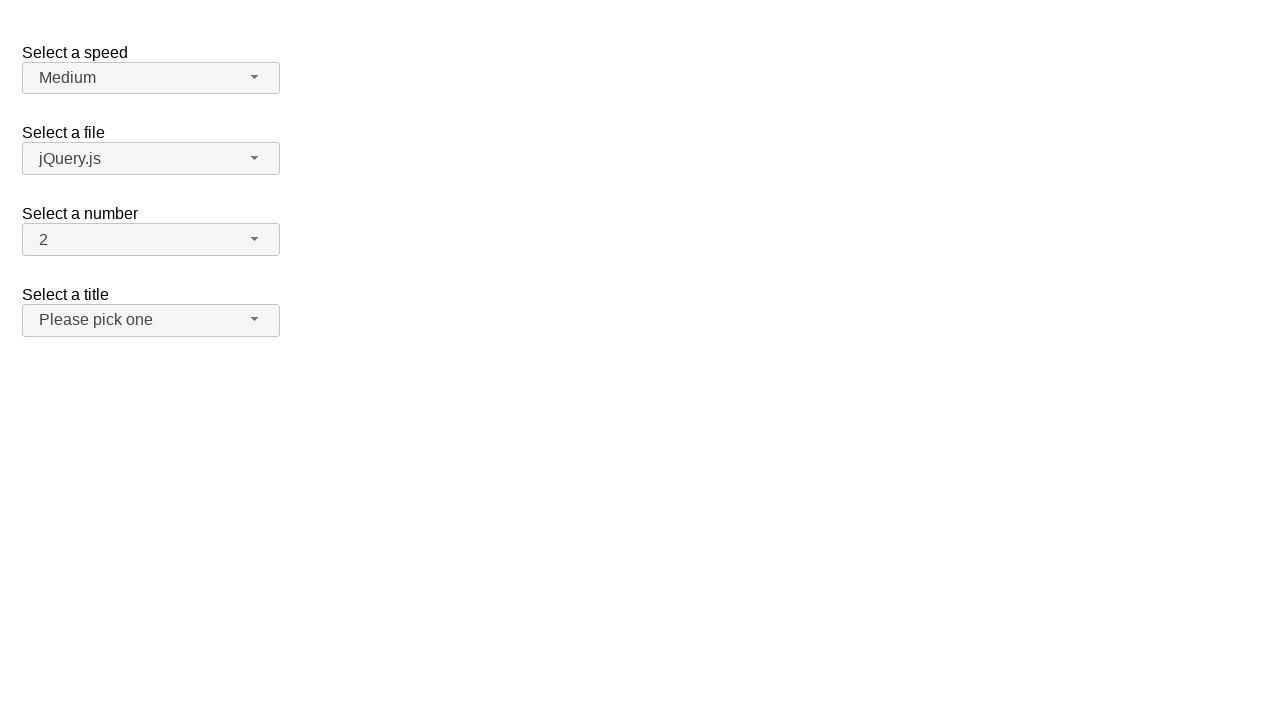

Clicked number dropdown button to open menu at (151, 240) on #number-button
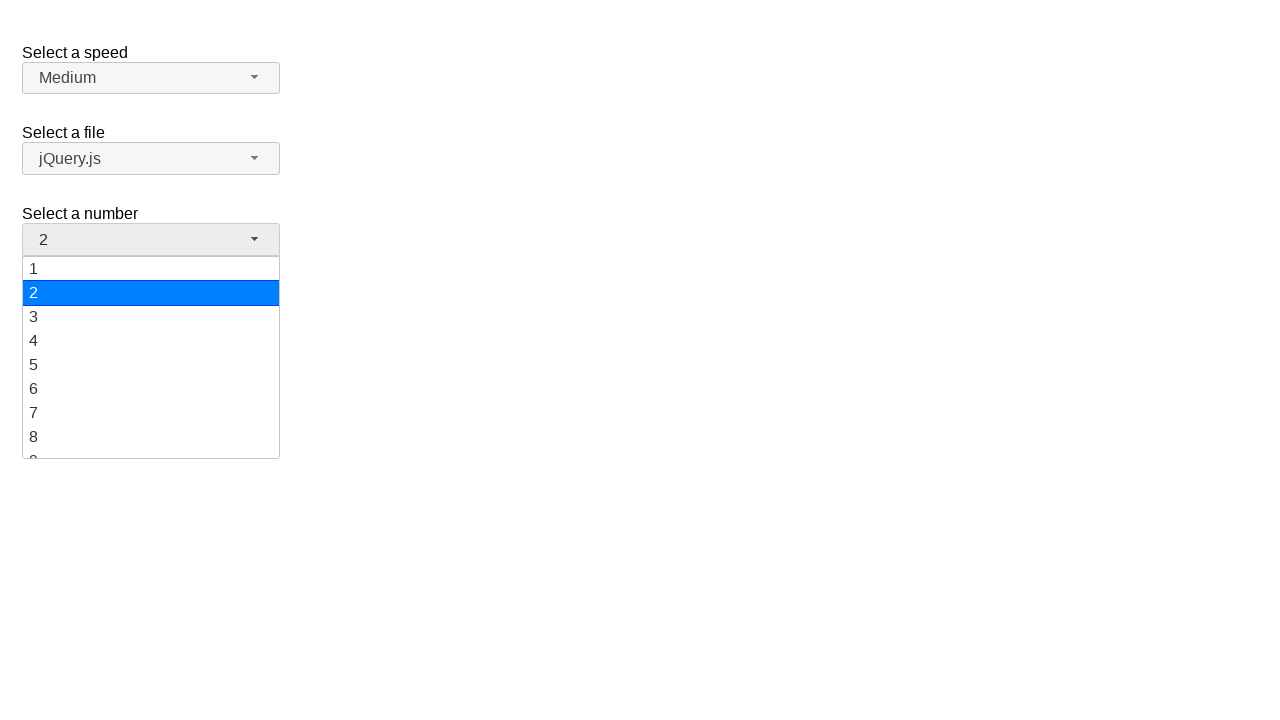

Selected option '5' from number dropdown at (151, 365) on #number-menu div:has-text('5')
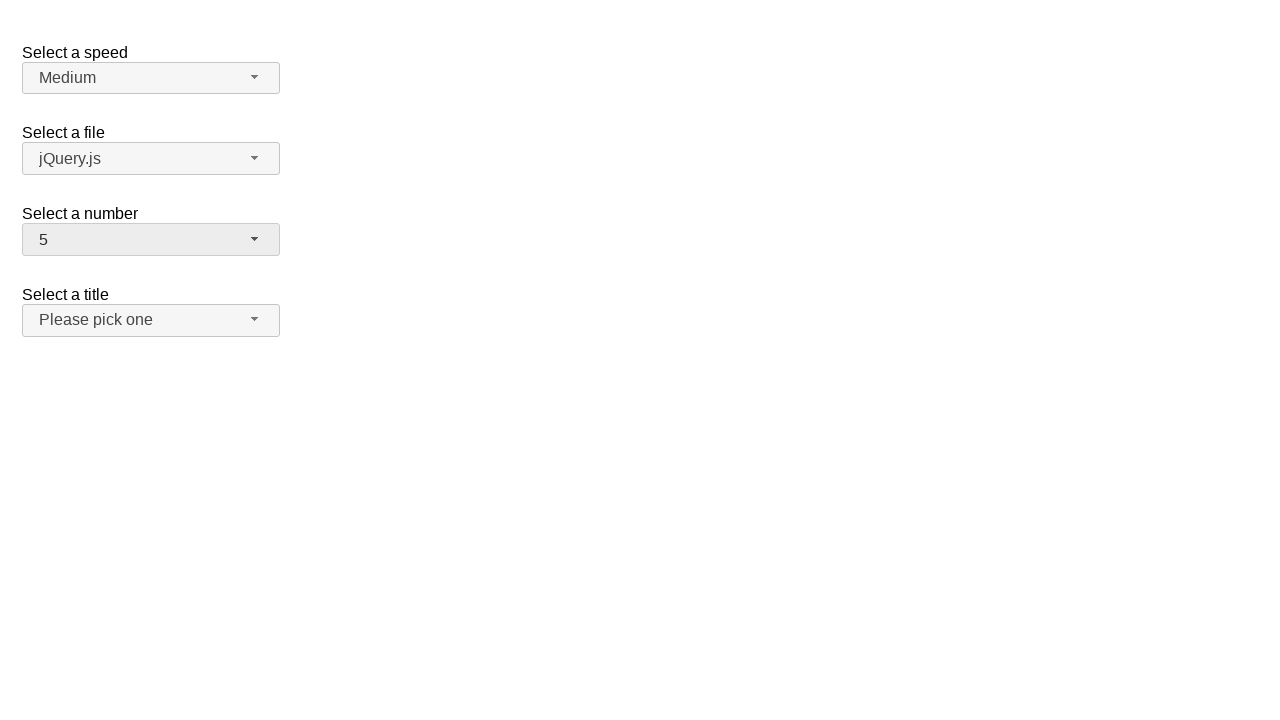

Clicked number dropdown button to open menu at (151, 240) on #number-button
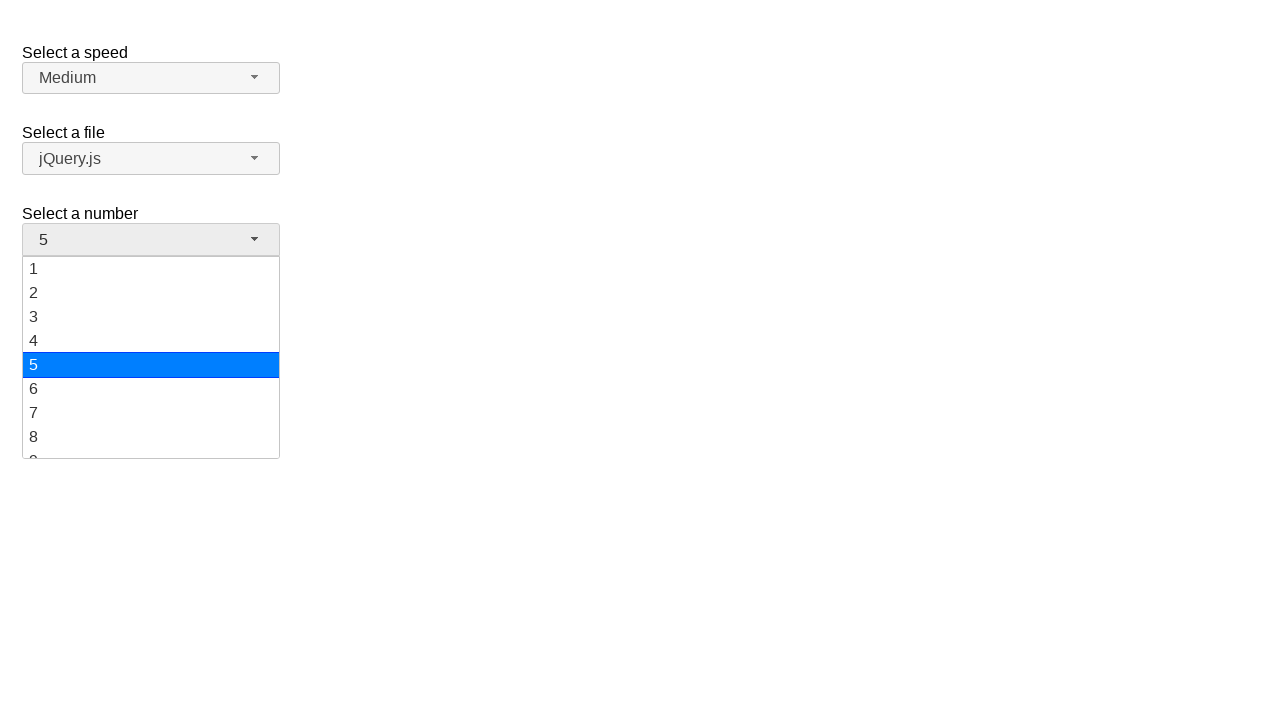

Selected option '19' from number dropdown at (151, 445) on #number-menu div:has-text('19')
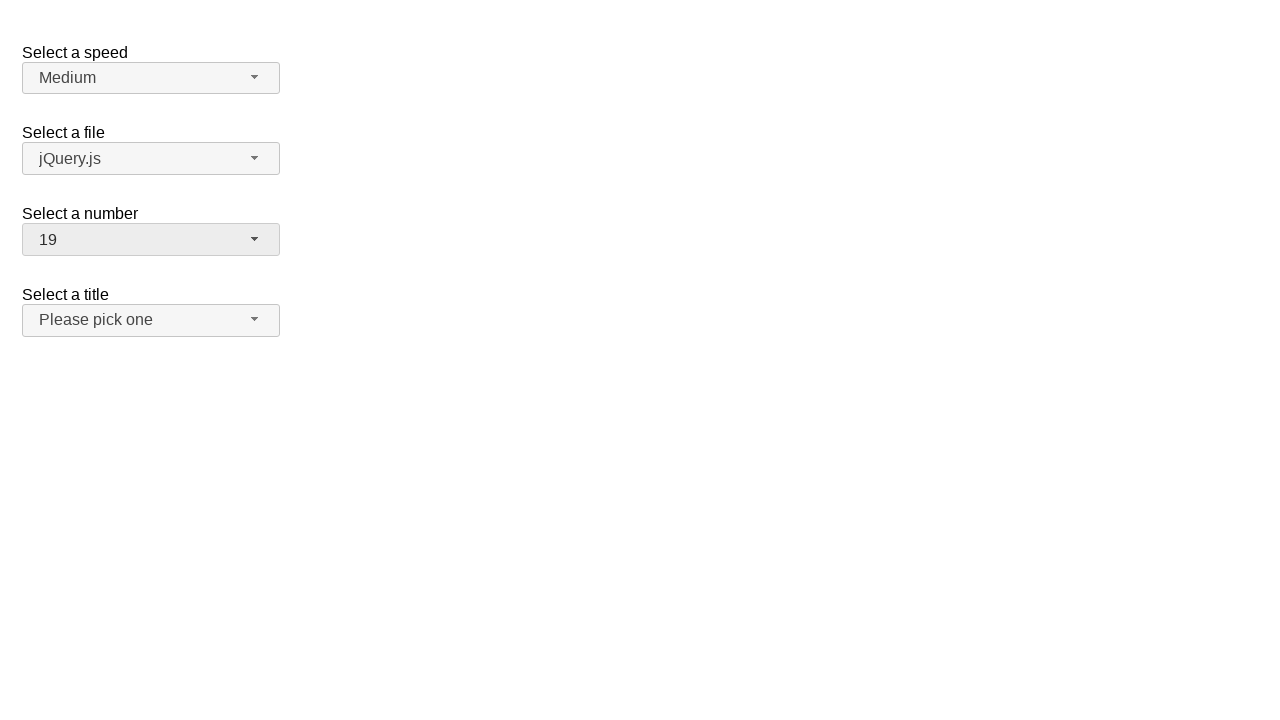

Clicked number dropdown button to open menu at (151, 240) on #number-button
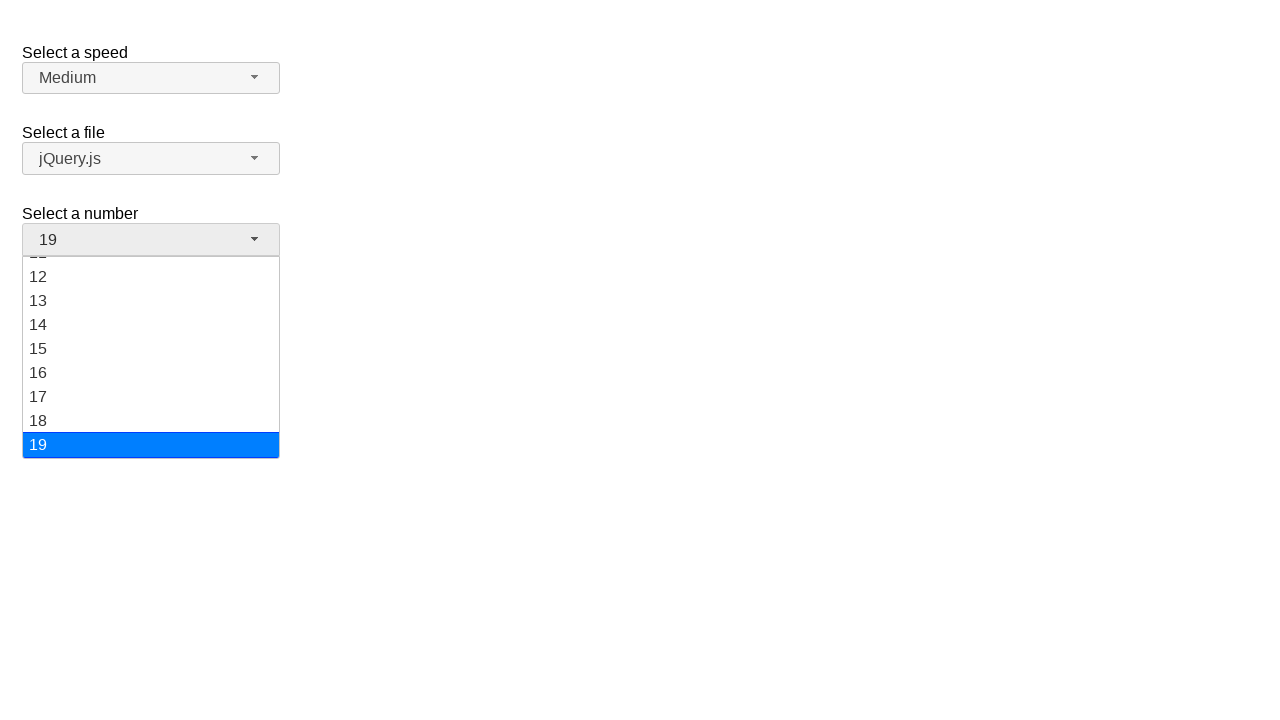

Selected option '10' from number dropdown at (151, 357) on #number-menu div:has-text('10')
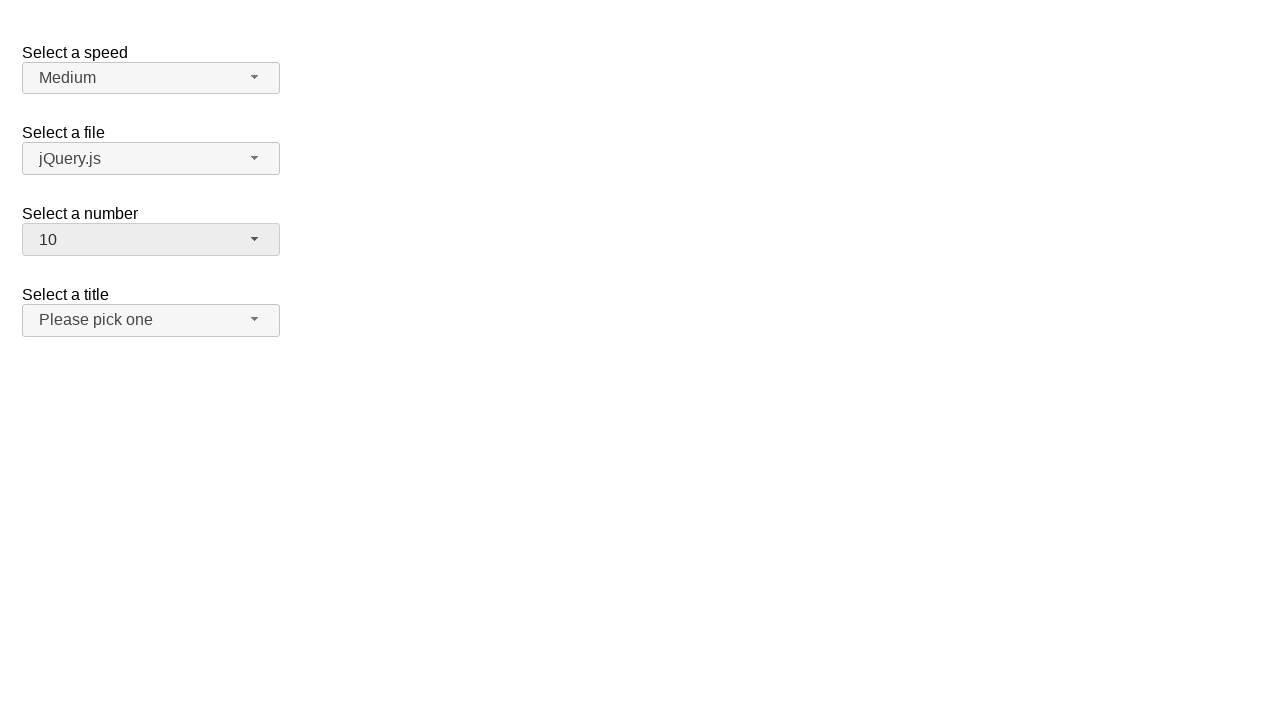

Clicked number dropdown button to open menu at (151, 240) on #number-button
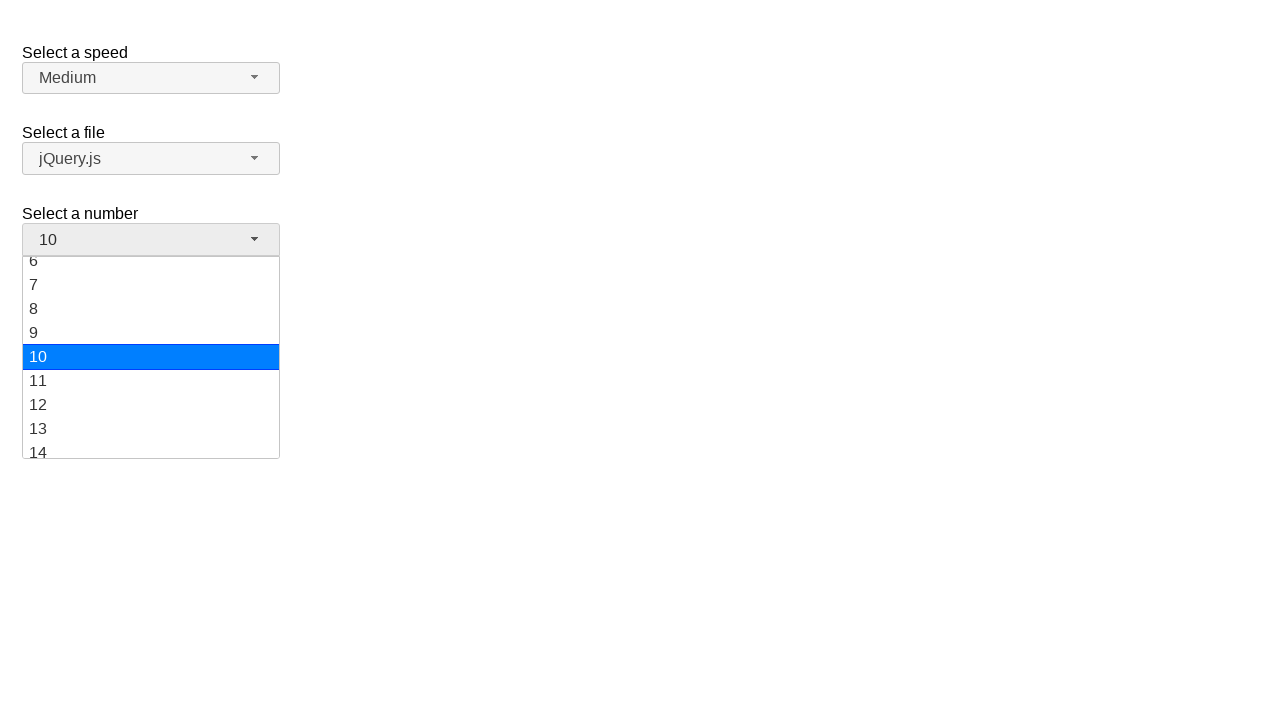

Selected option '15' from number dropdown at (151, 357) on #number-menu div:has-text('15')
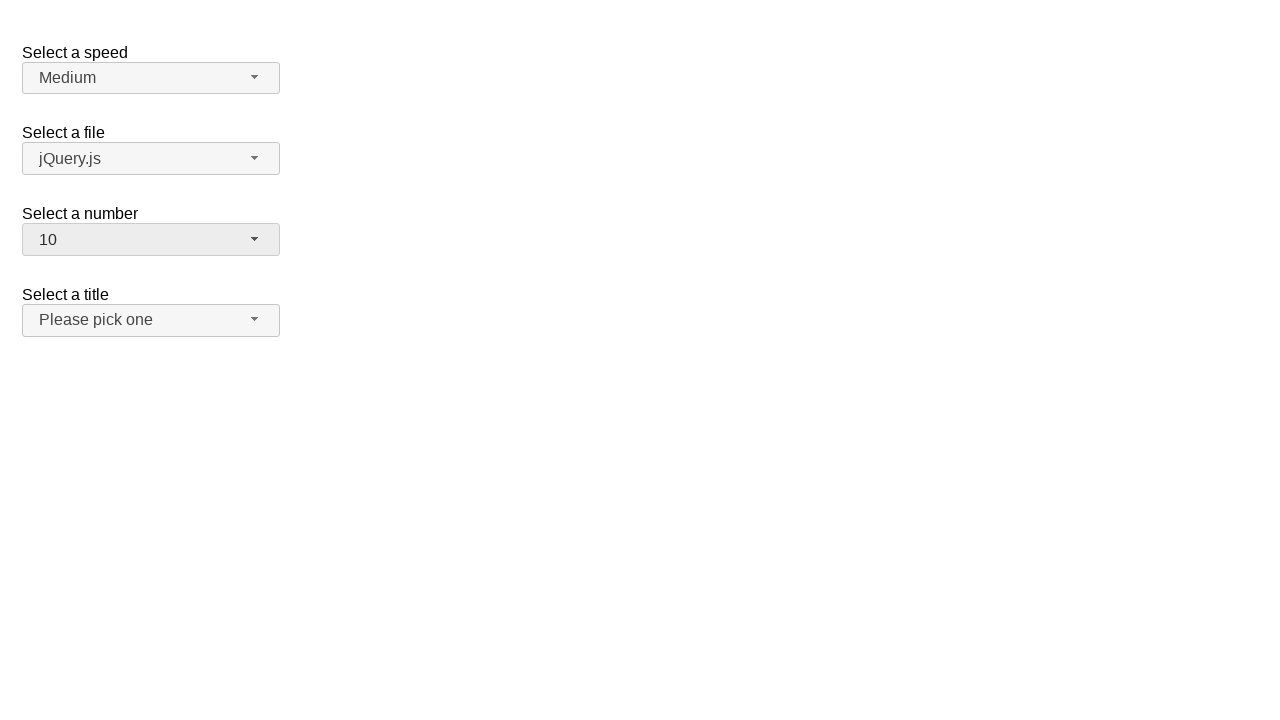

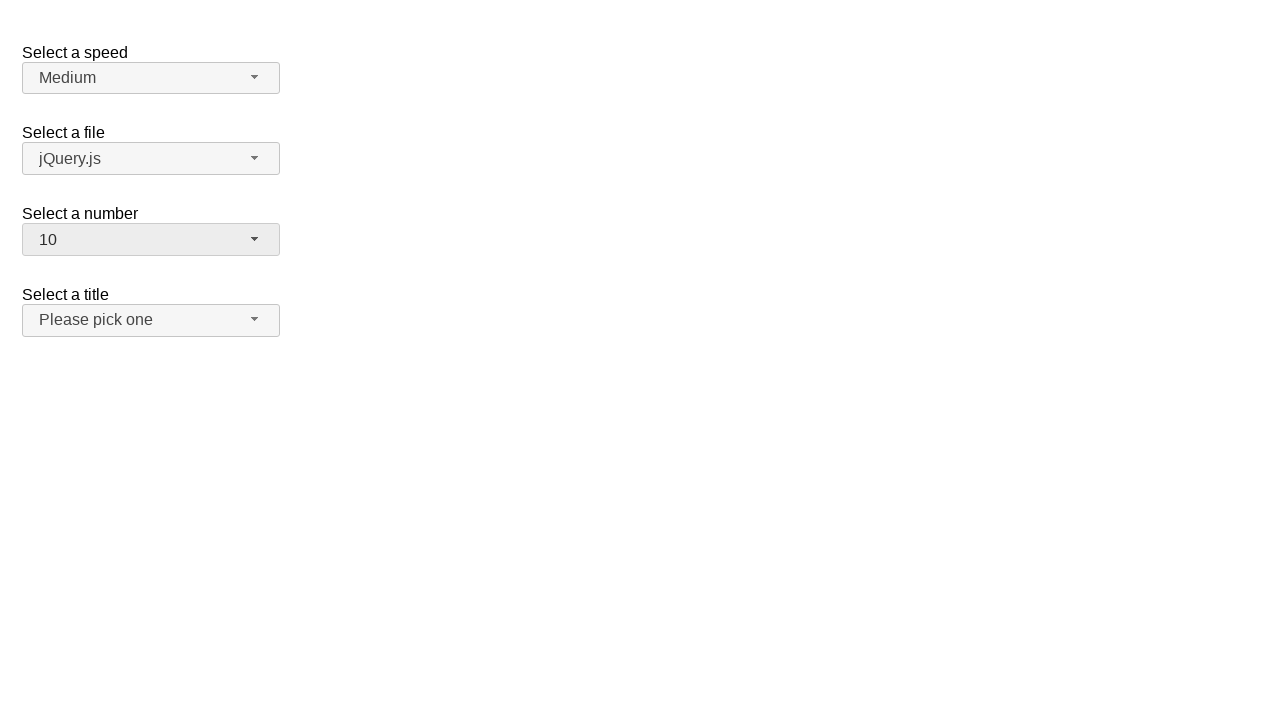